Tests marking individual todo items as complete by checking their checkboxes

Starting URL: https://demo.playwright.dev/todomvc

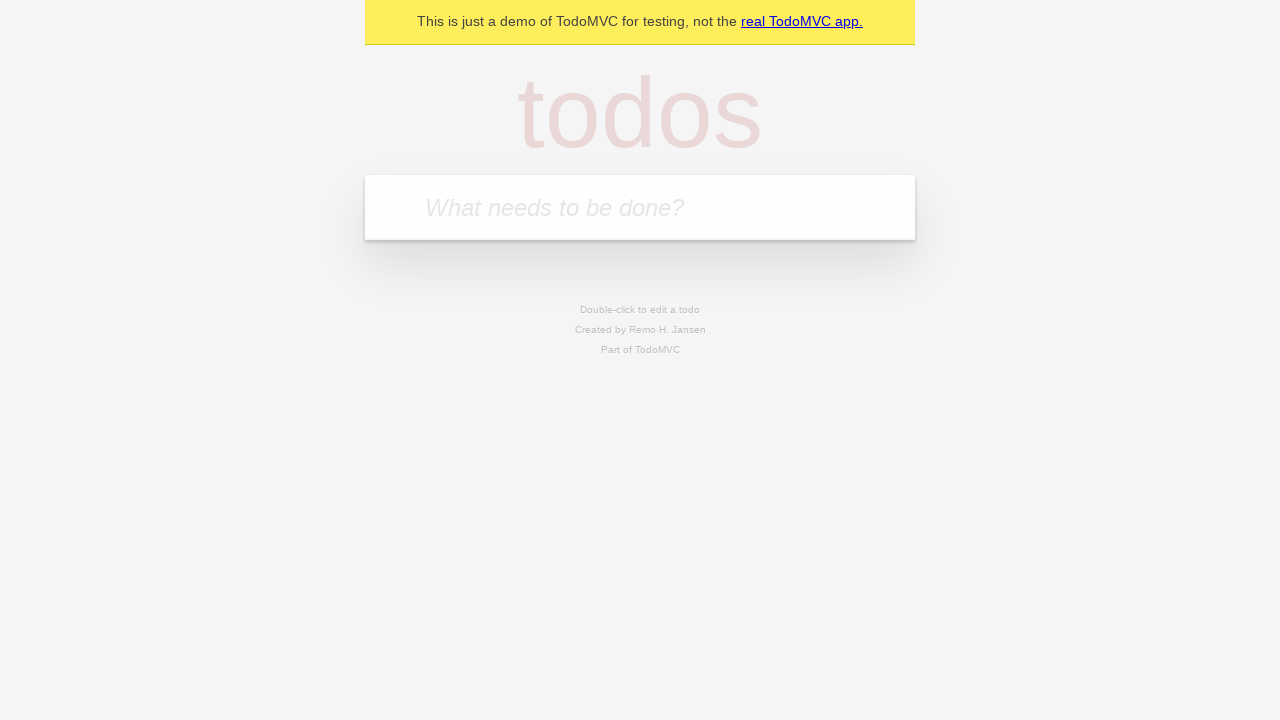

Located the todo input field
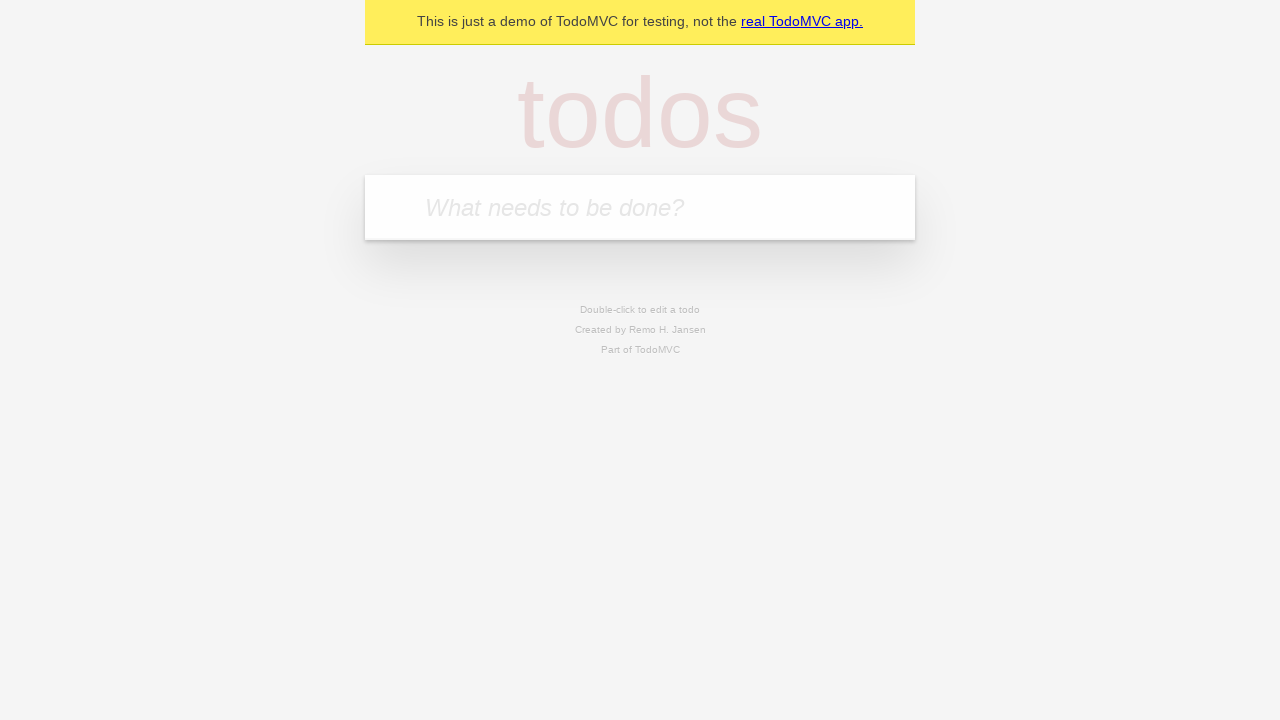

Filled todo input with 'buy some cheese' on internal:attr=[placeholder="What needs to be done?"i]
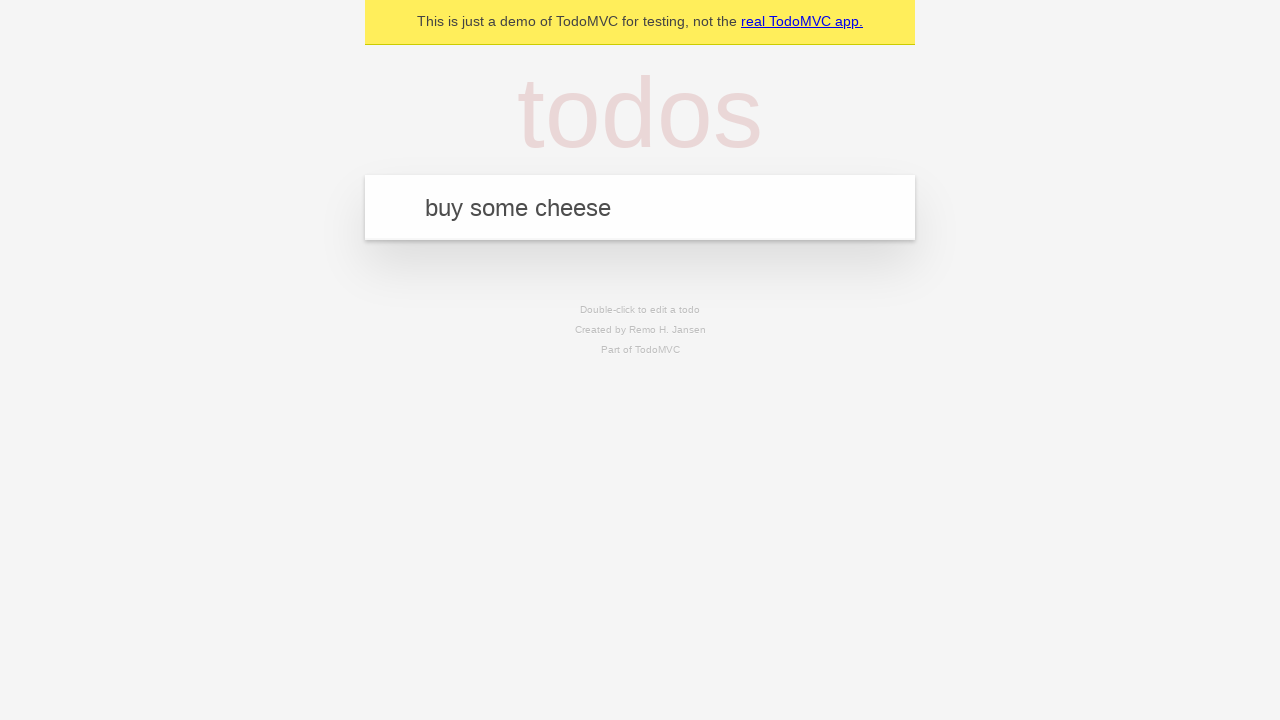

Pressed Enter to create first todo item on internal:attr=[placeholder="What needs to be done?"i]
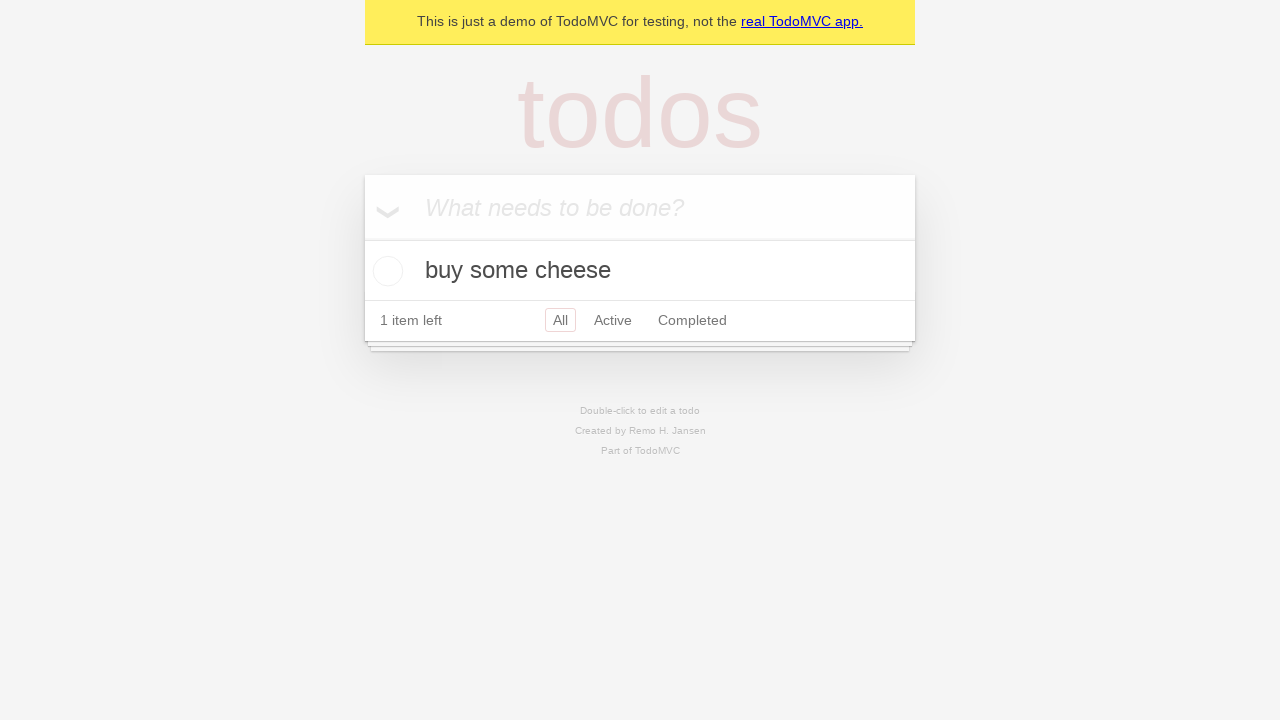

Filled todo input with 'feed the cat' on internal:attr=[placeholder="What needs to be done?"i]
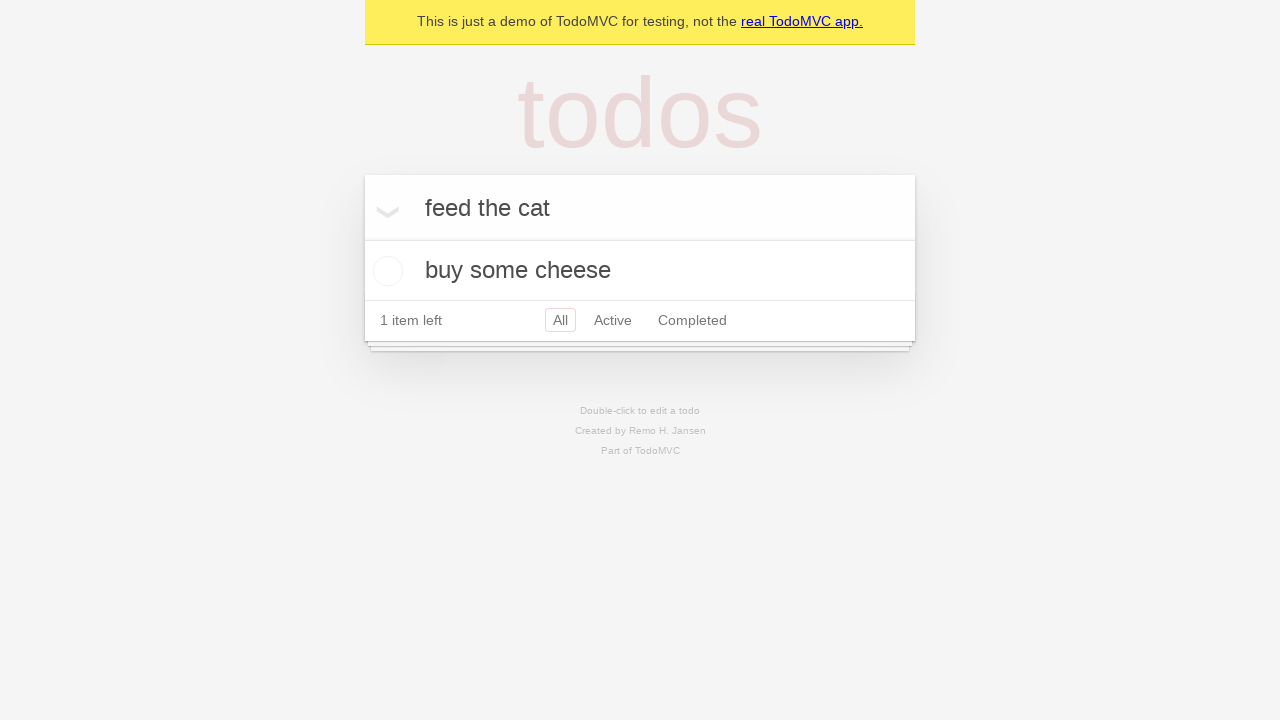

Pressed Enter to create second todo item on internal:attr=[placeholder="What needs to be done?"i]
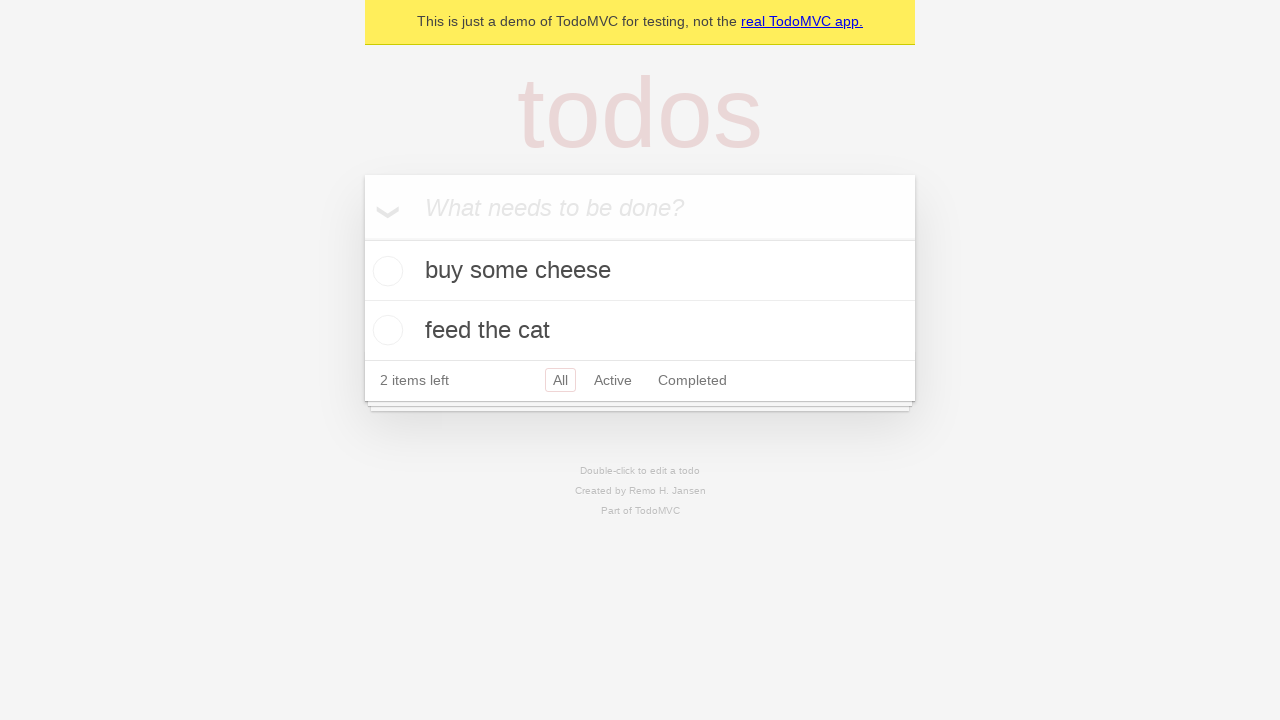

Located the first todo item
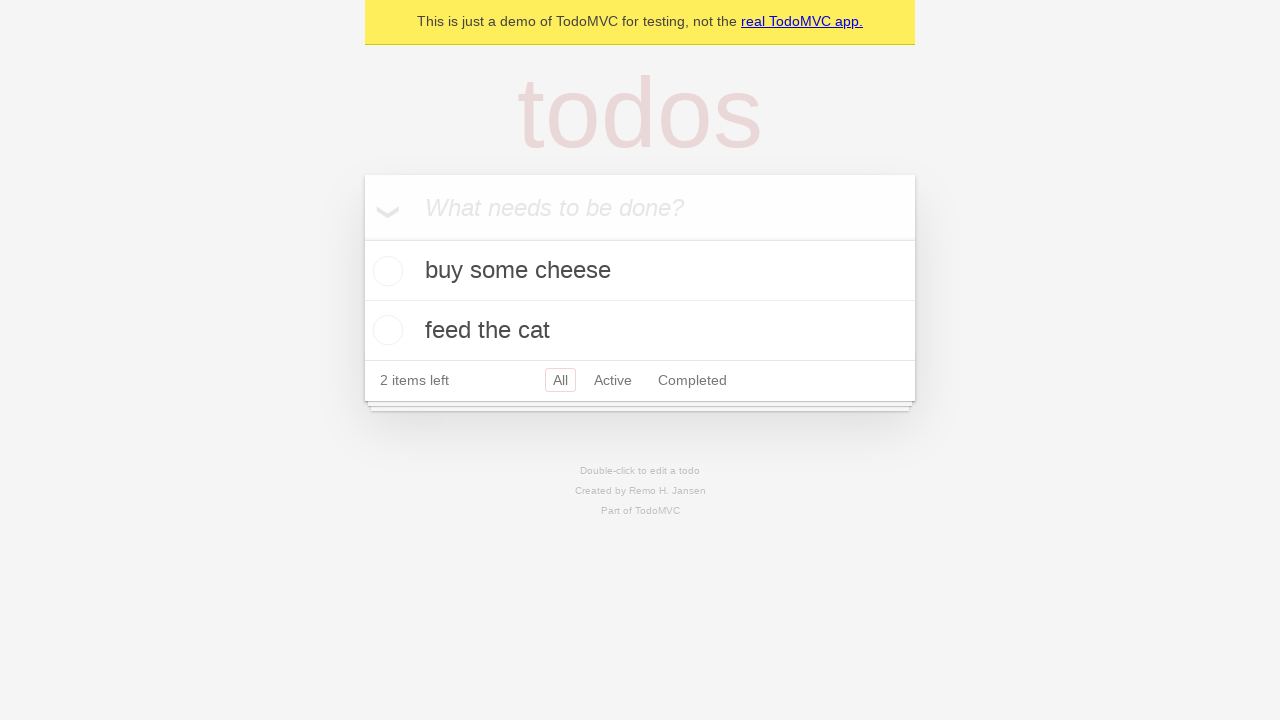

Checked the checkbox for first todo item 'buy some cheese' at (385, 271) on internal:testid=[data-testid="todo-item"s] >> nth=0 >> internal:role=checkbox
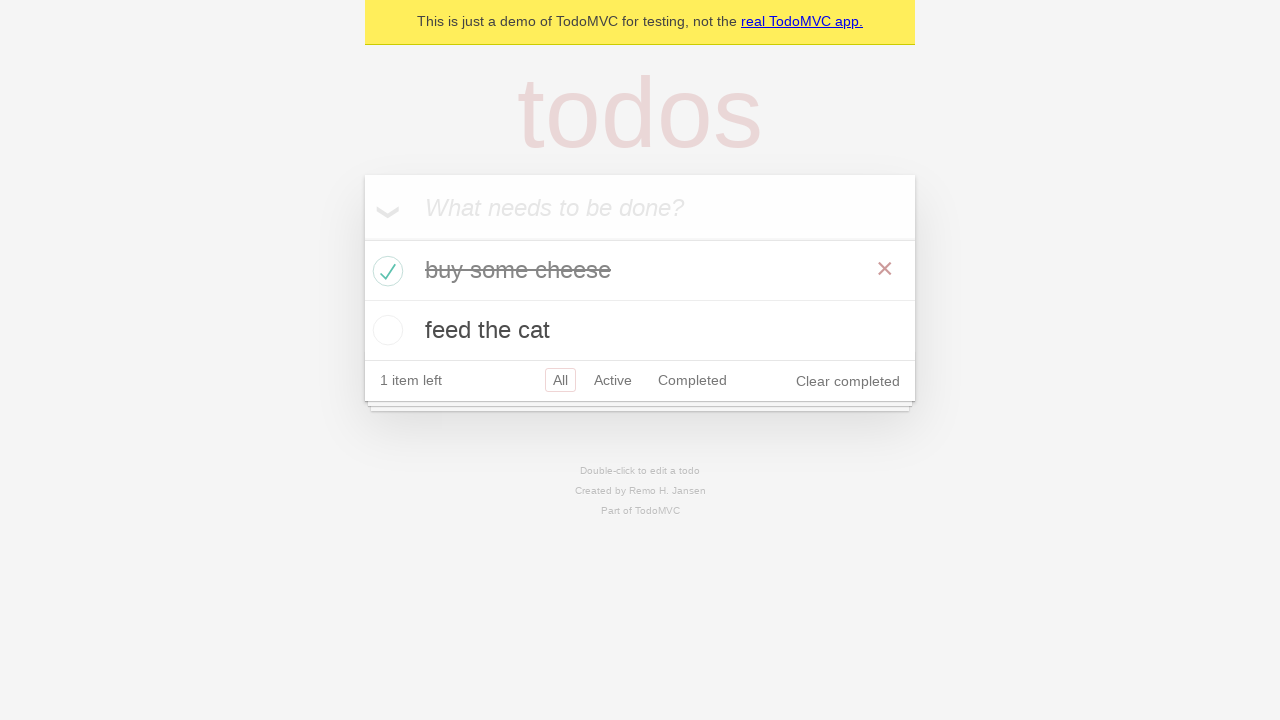

Located the second todo item
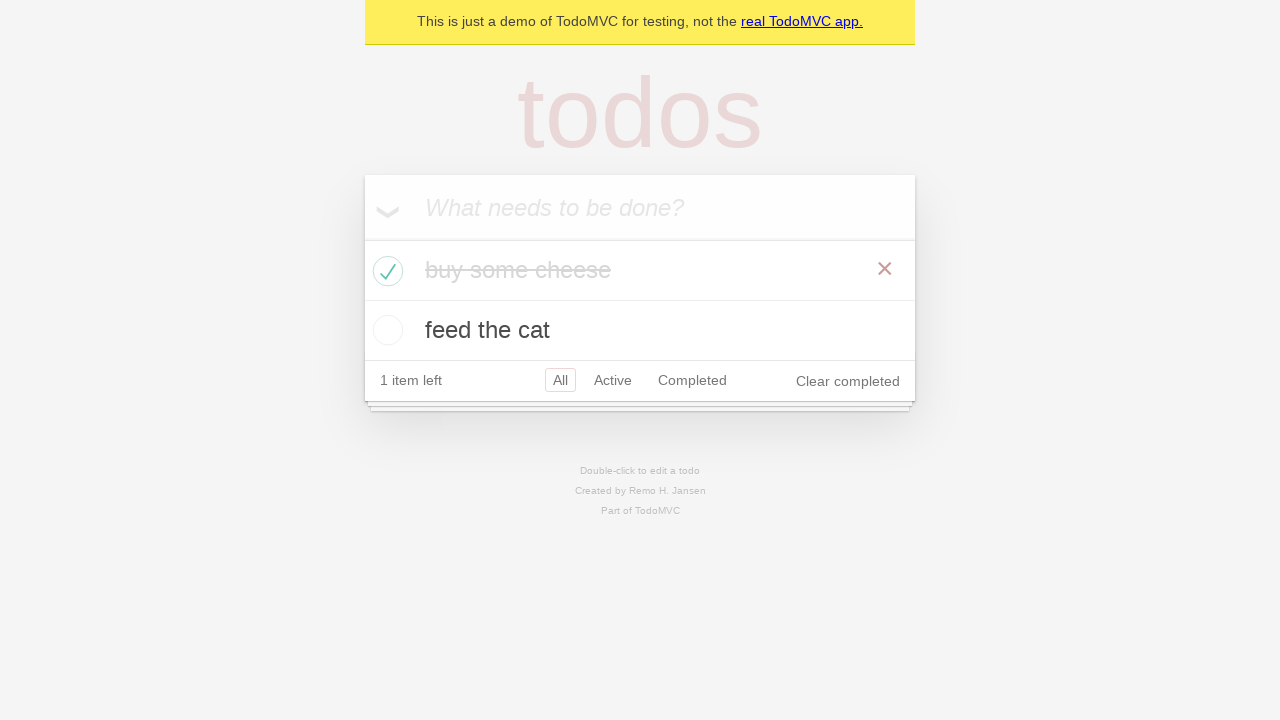

Checked the checkbox for second todo item 'feed the cat' at (385, 330) on internal:testid=[data-testid="todo-item"s] >> nth=1 >> internal:role=checkbox
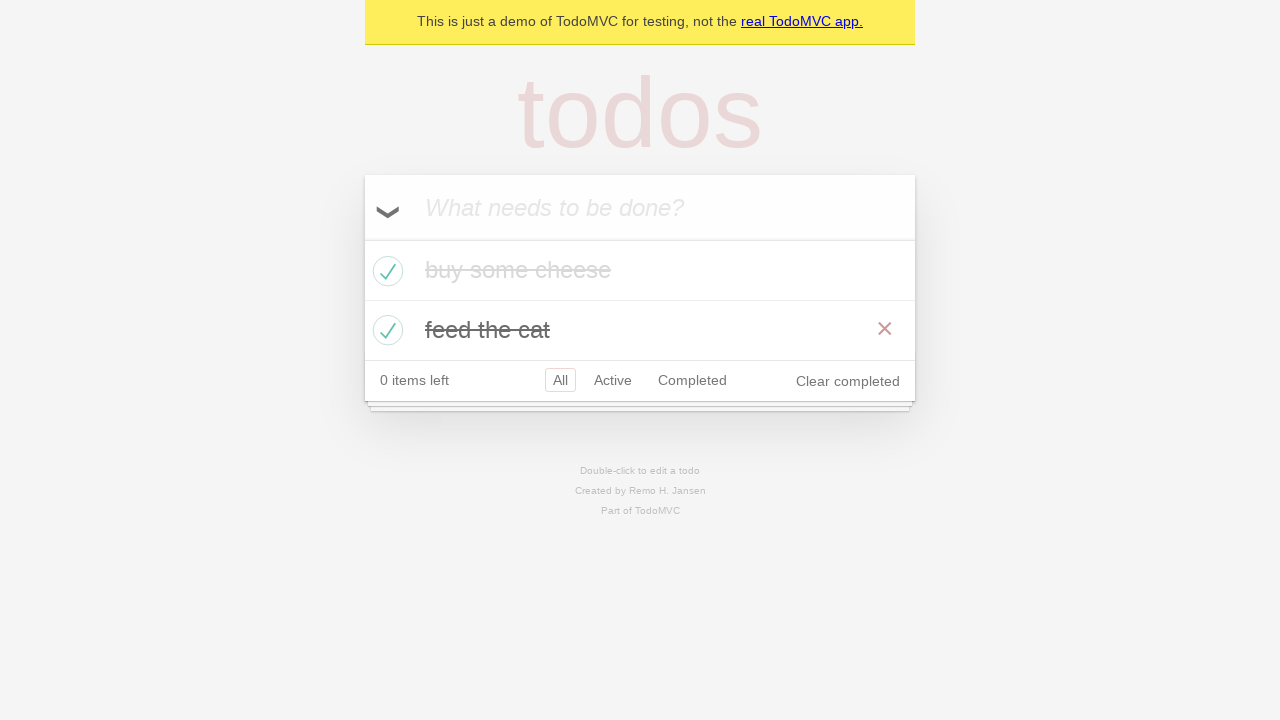

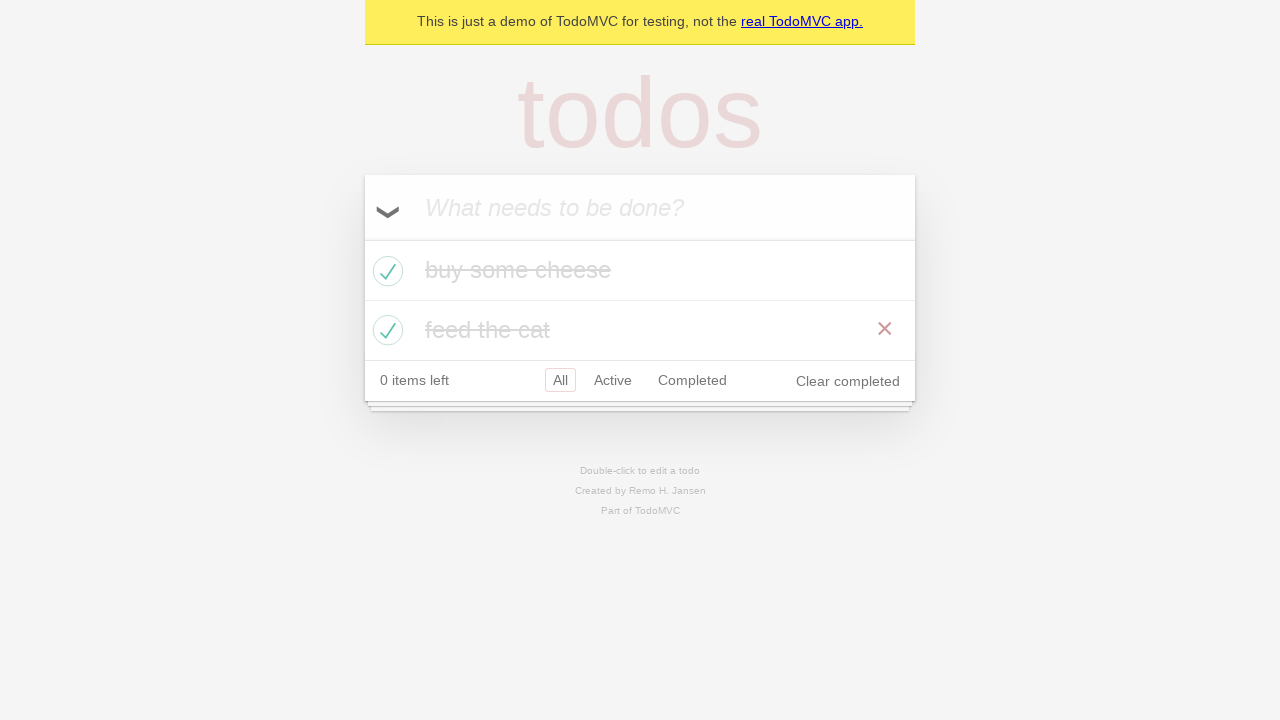